Tests an e-commerce vegetable shop by searching for products containing "ca", verifying the filtered product count, and adding Carrot to the cart.

Starting URL: https://rahulshettyacademy.com/seleniumPractise/#/

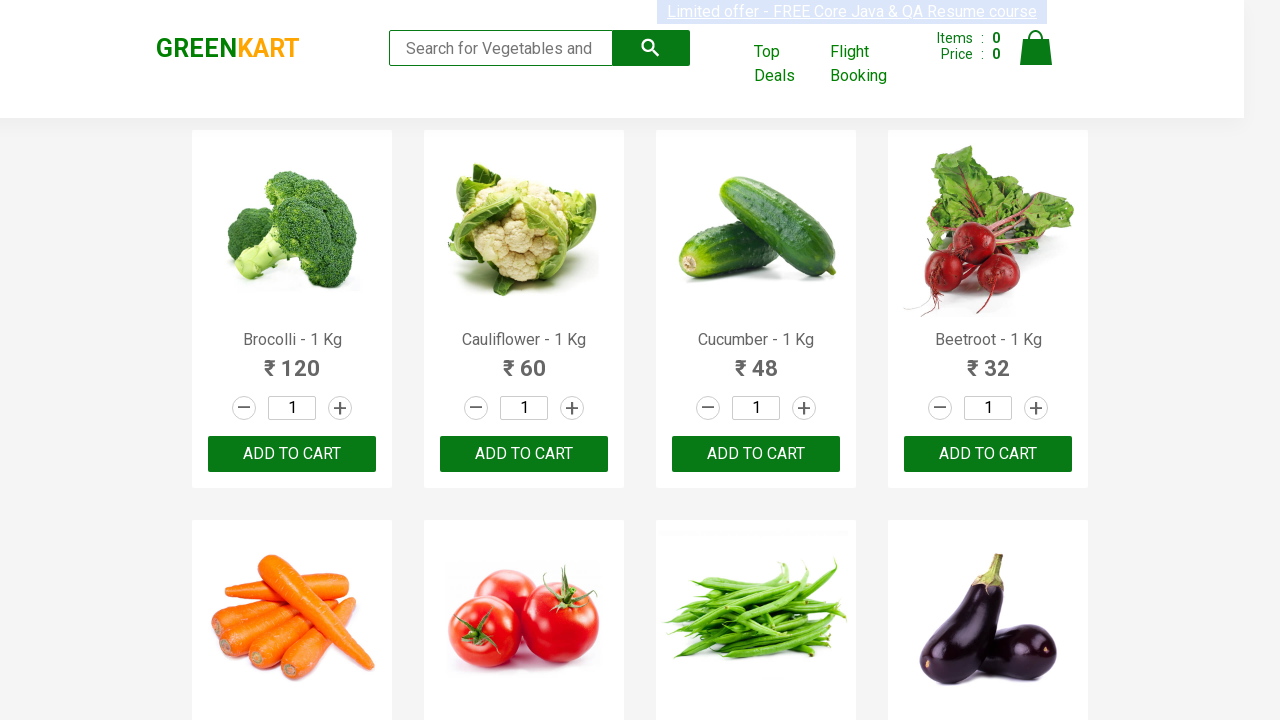

Filled search field with 'ca' to filter products on .search-keyword
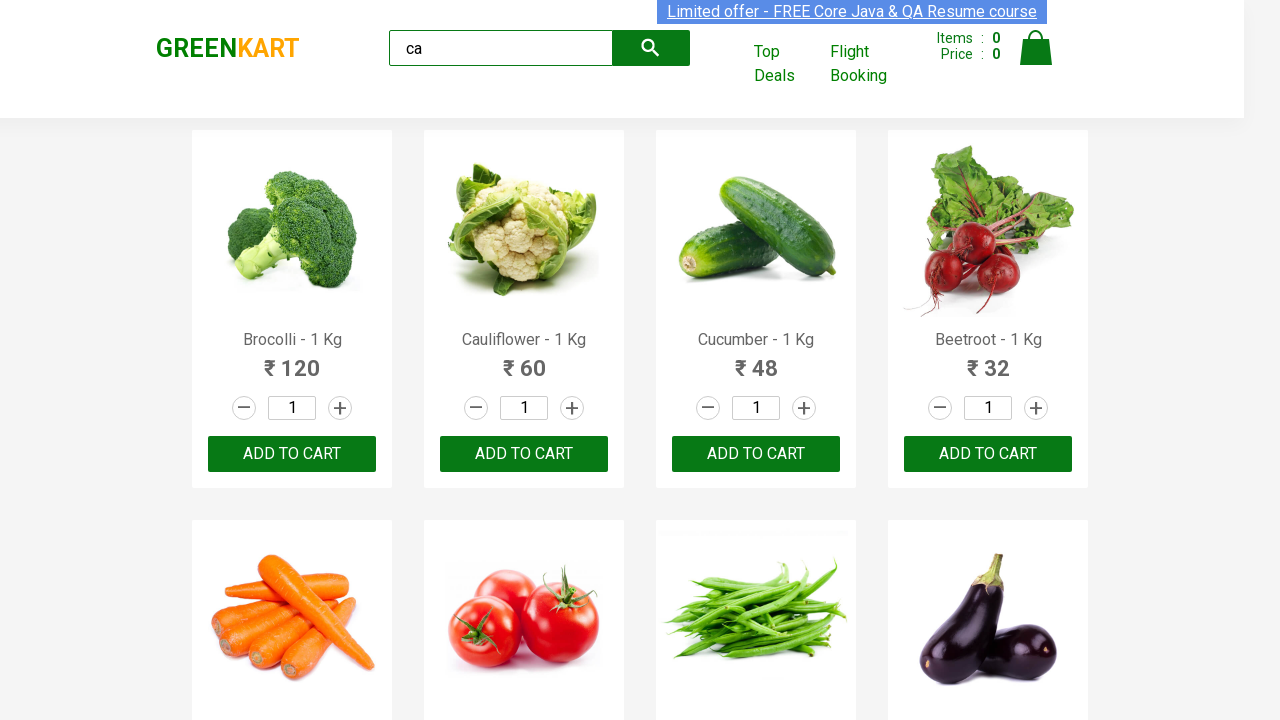

Waited 2 seconds for search results to filter
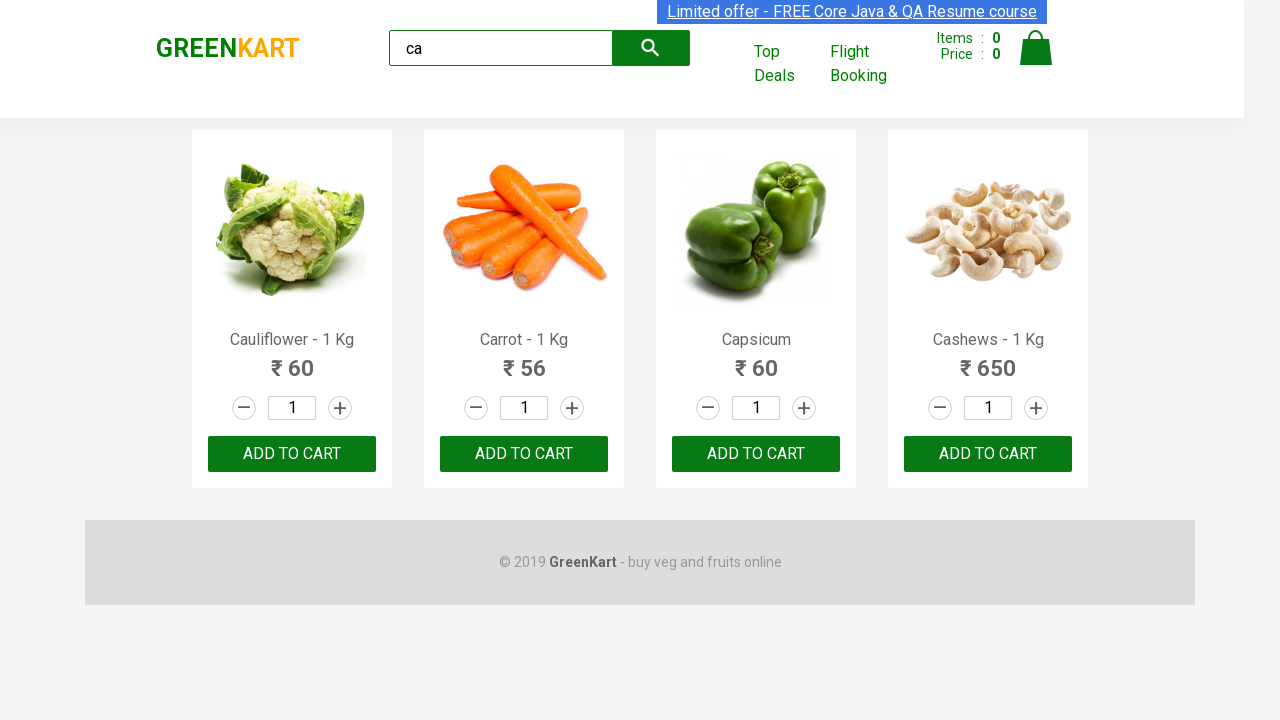

Verified filtered products are visible
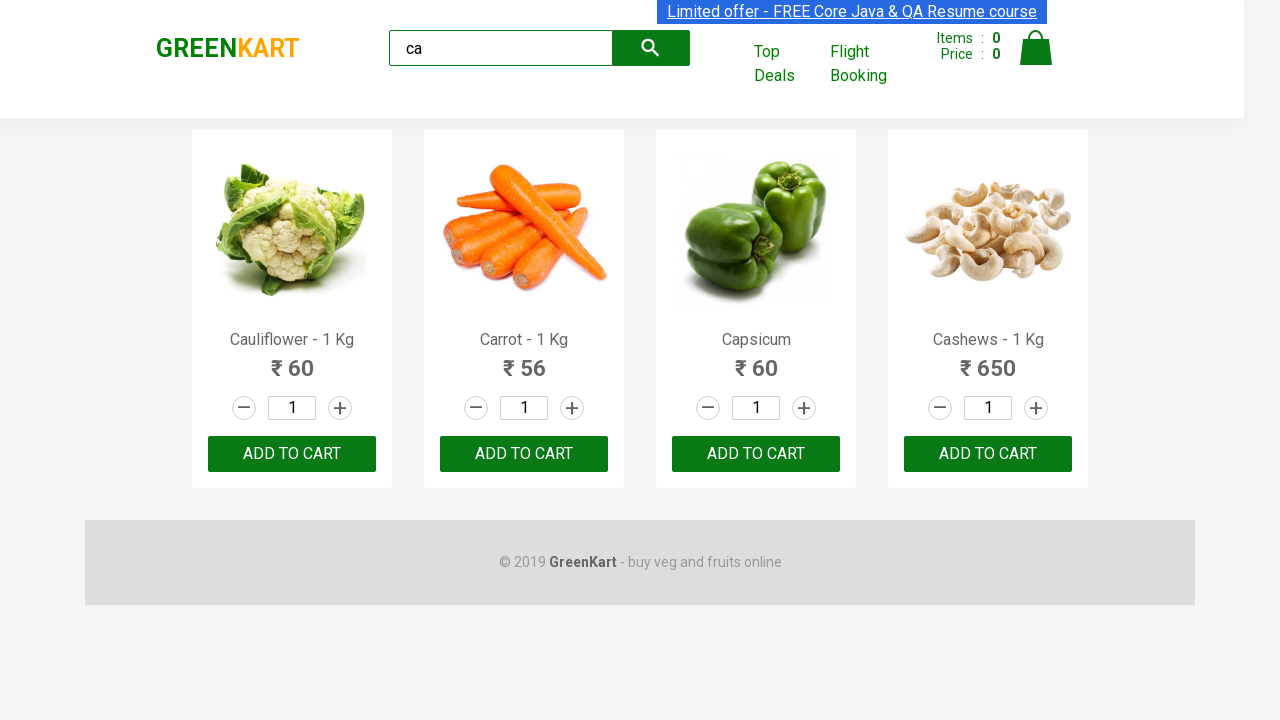

Located 4 filtered products containing 'ca'
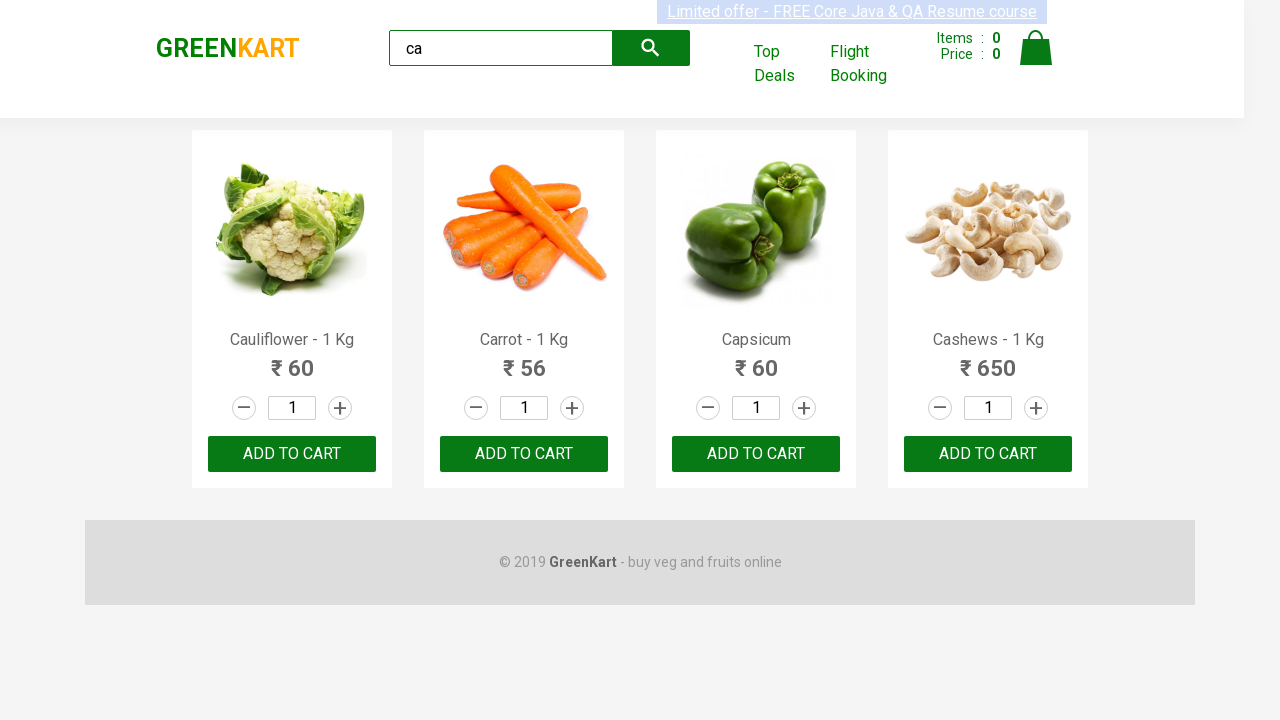

Retrieved product name: Cauliflower - 1 Kg
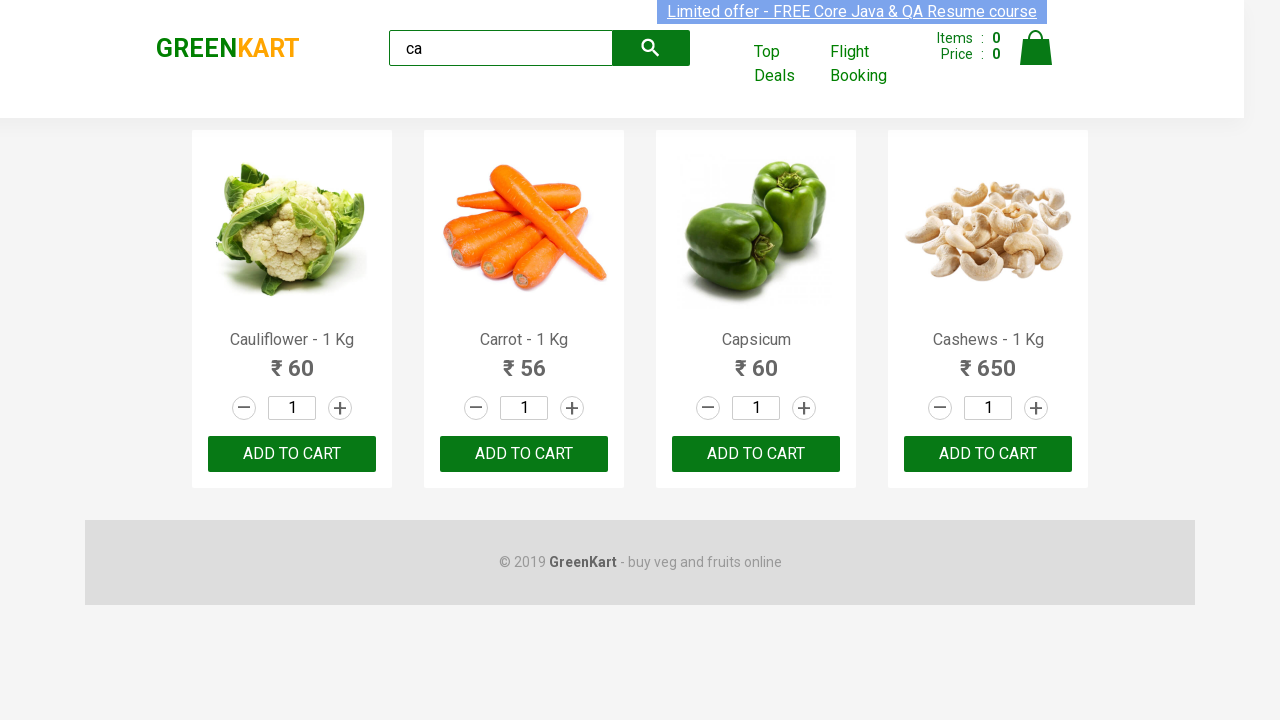

Retrieved product name: Carrot - 1 Kg
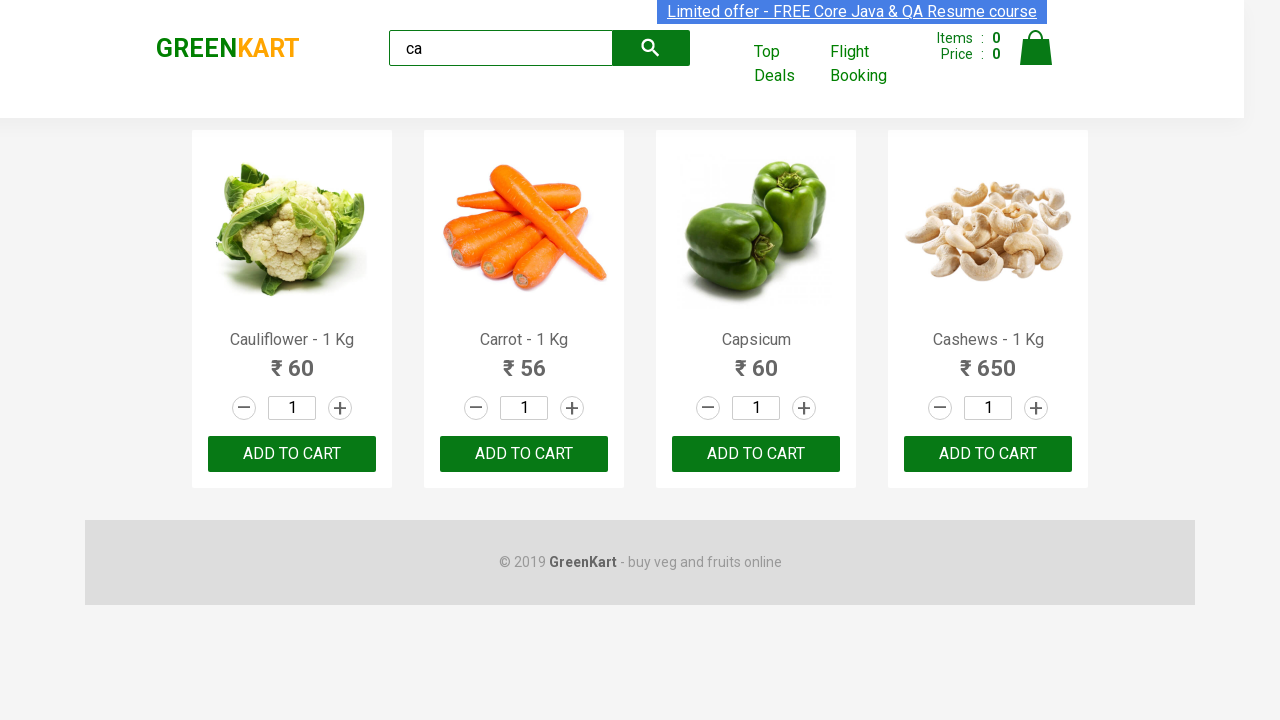

Clicked 'Add to cart' button for Carrot at (524, 454) on .products .product >> nth=1 >> button
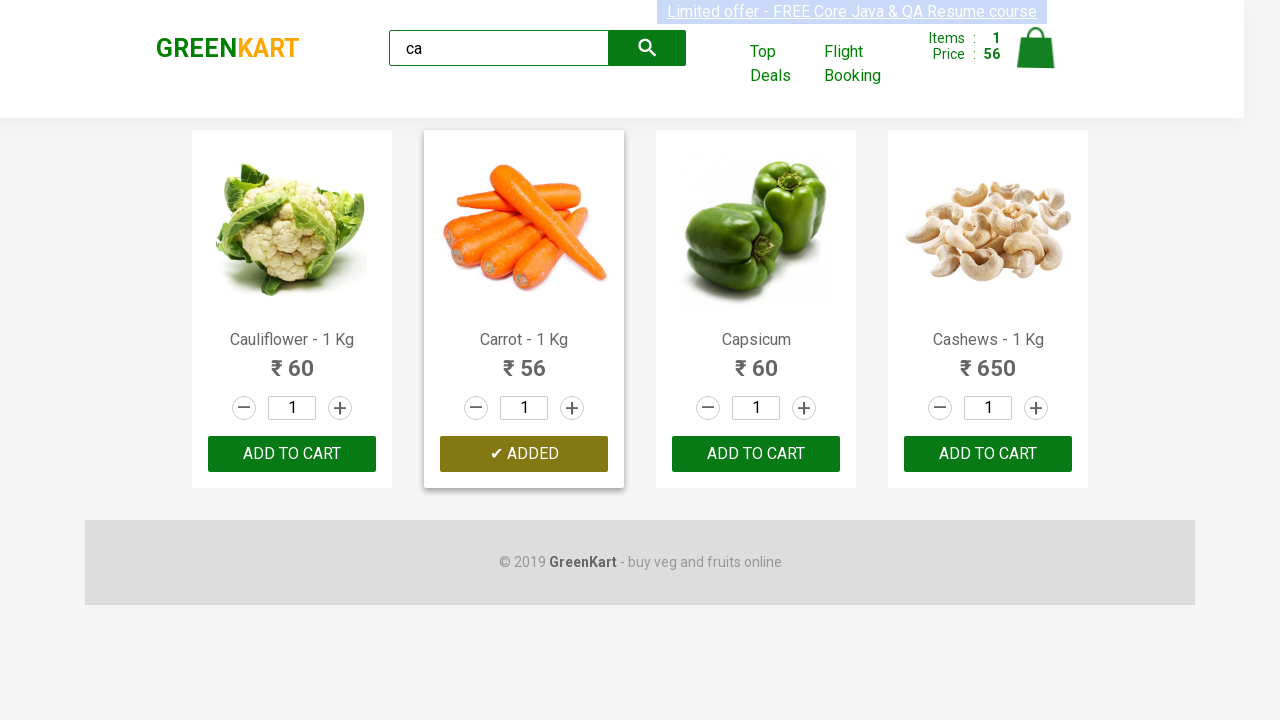

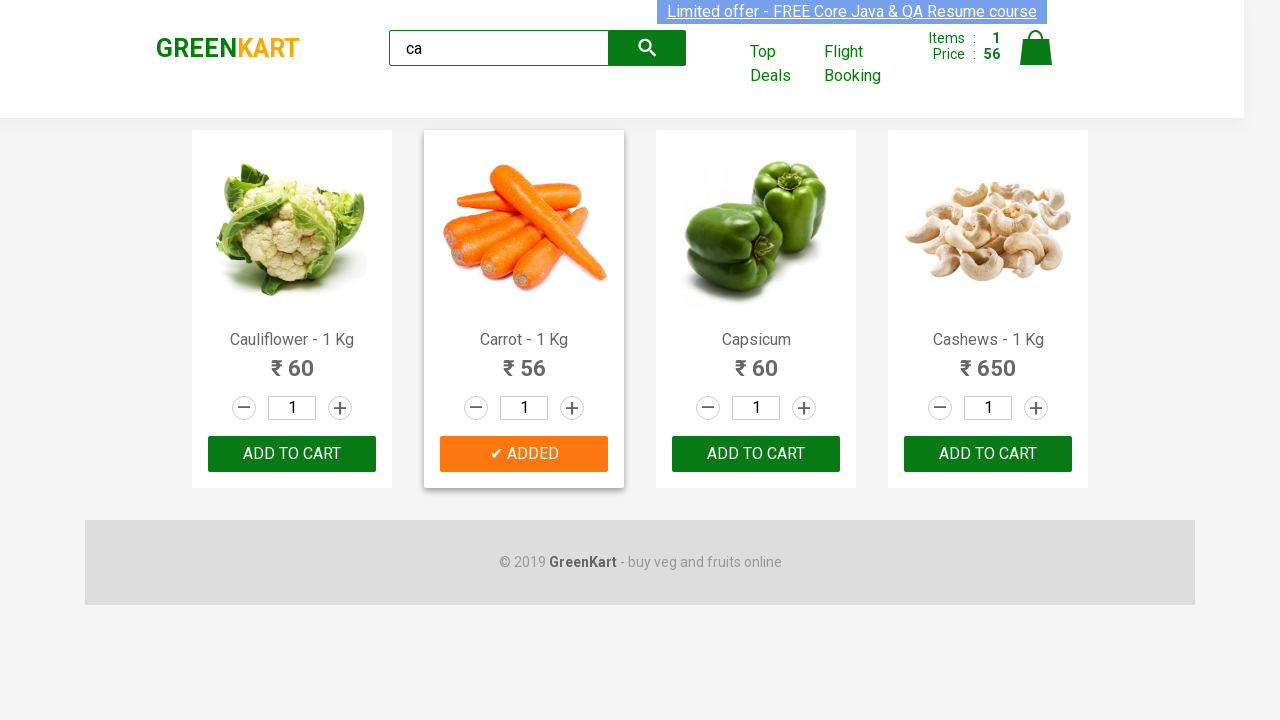